Tests that entering a number too small (35) displays an error message "Number is too small"

Starting URL: https://kristinek.github.io/site/tasks/enter_a_number

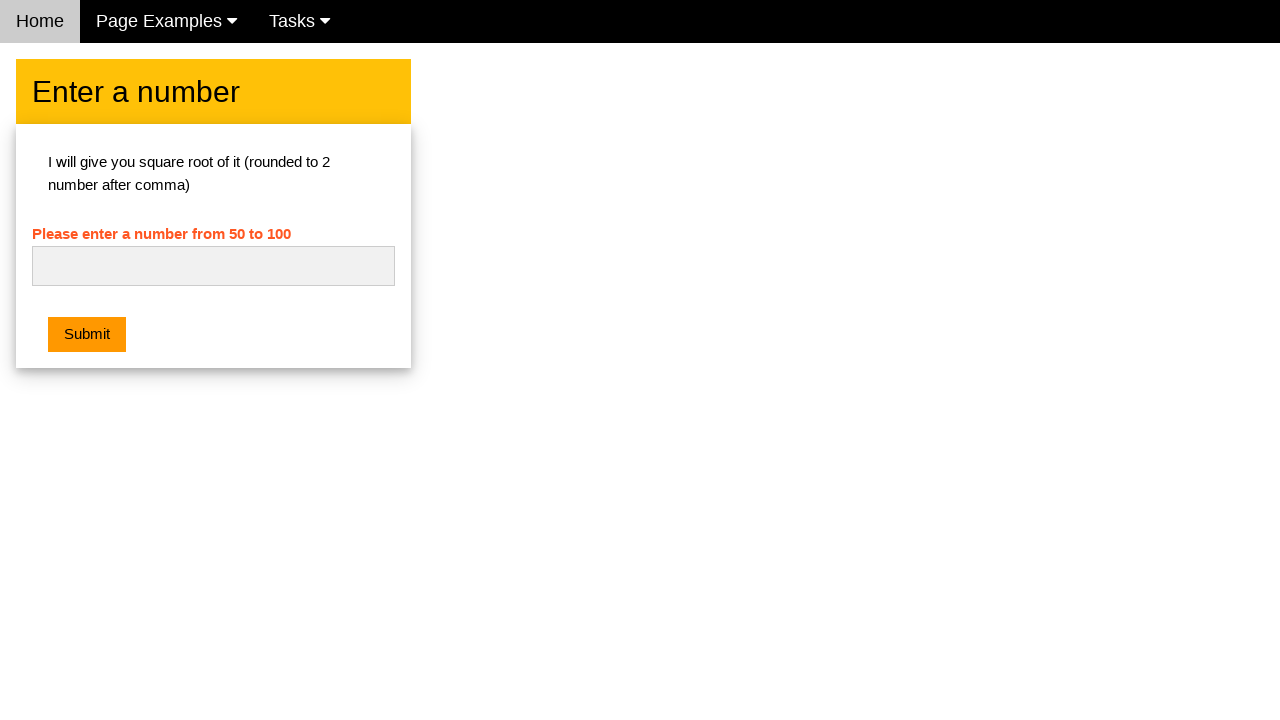

Navigated to the enter a number task page
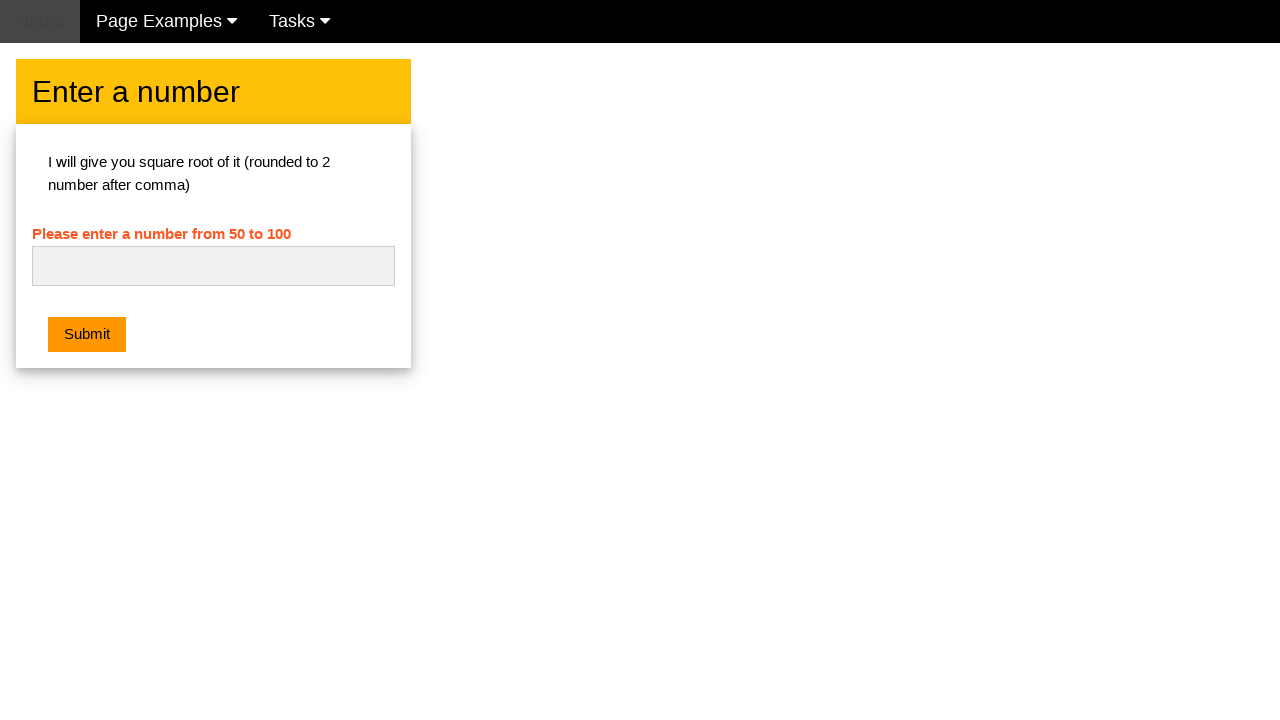

Clicked on the number input field at (213, 266) on #numb
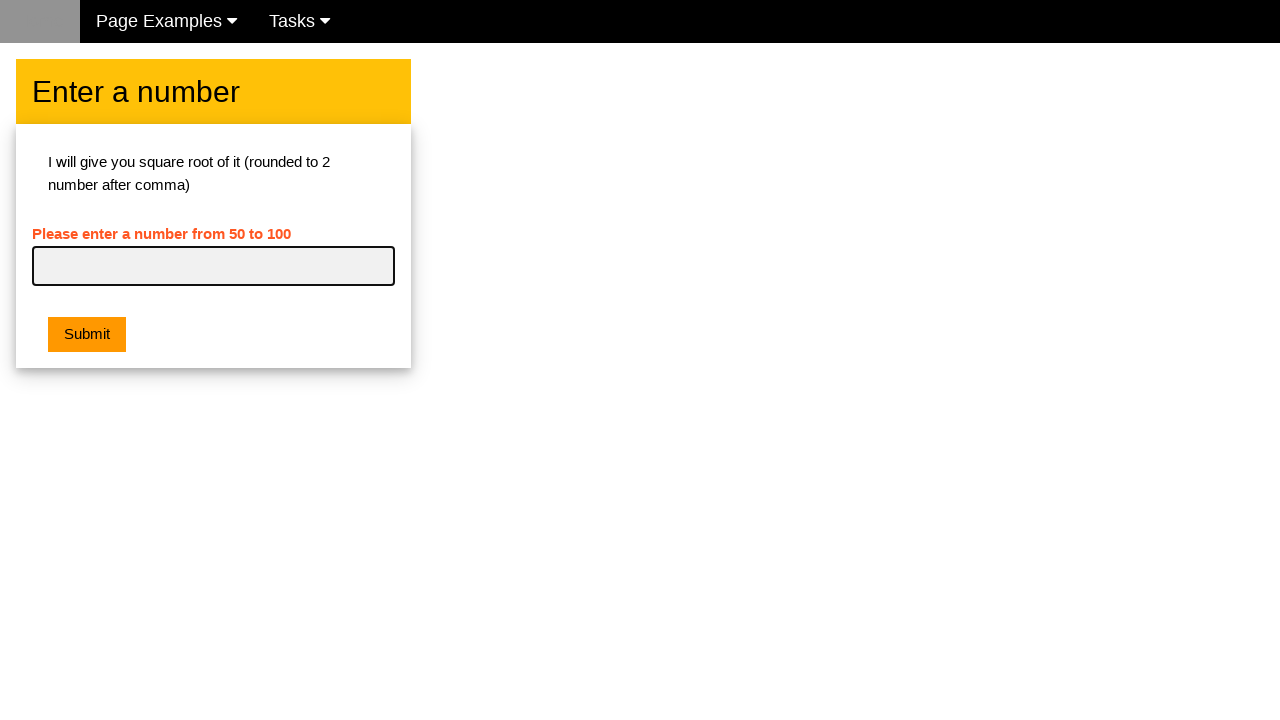

Filled the number input field with '35' on #numb
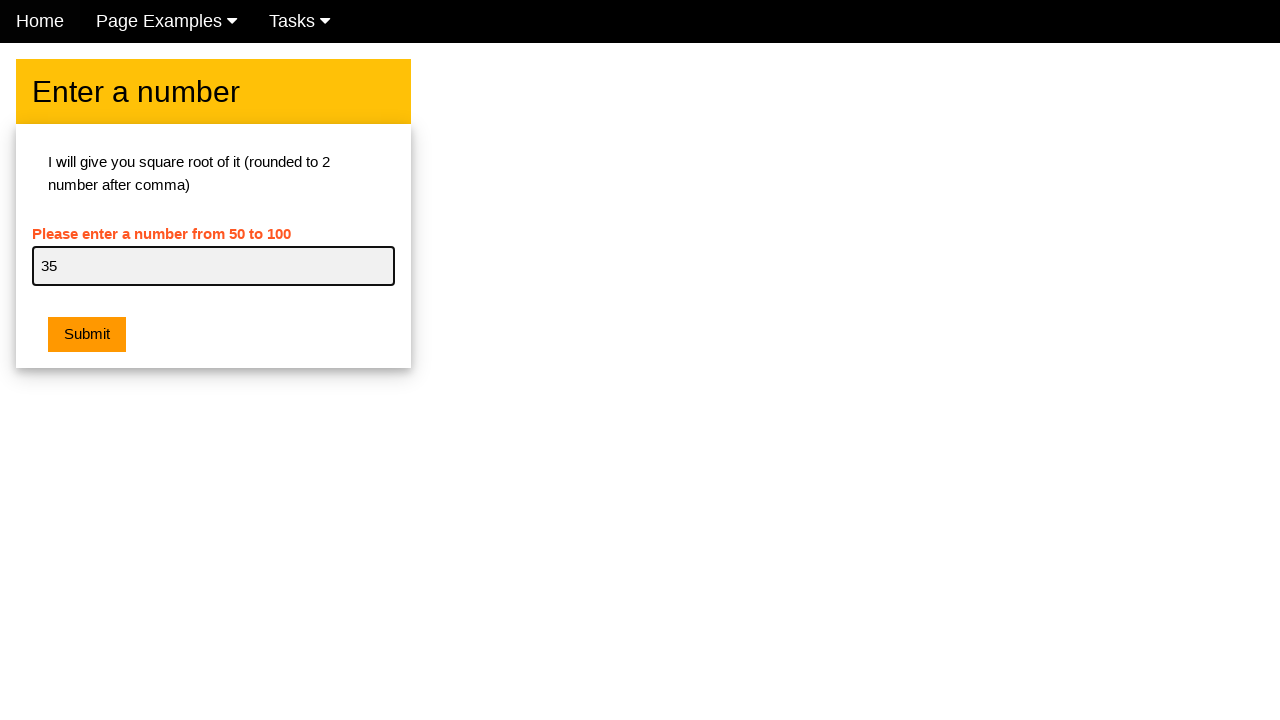

Clicked the orange submit button at (87, 335) on .w3-orange
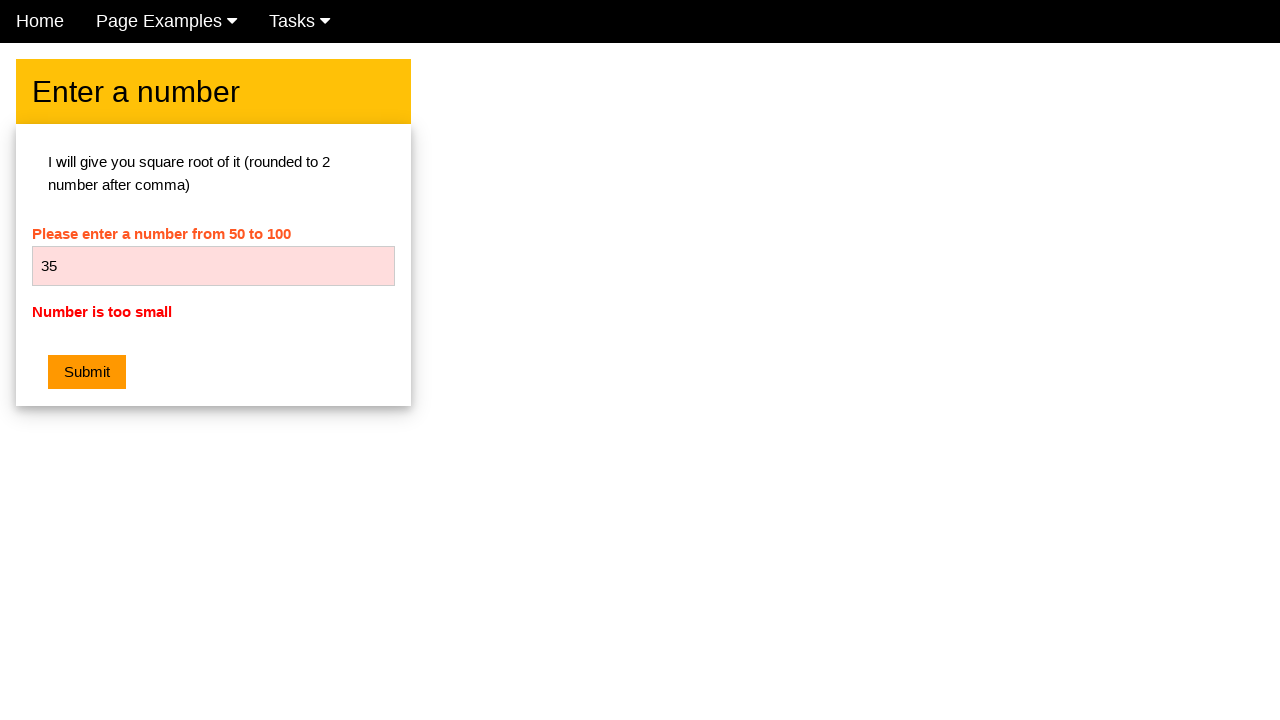

Error message appeared
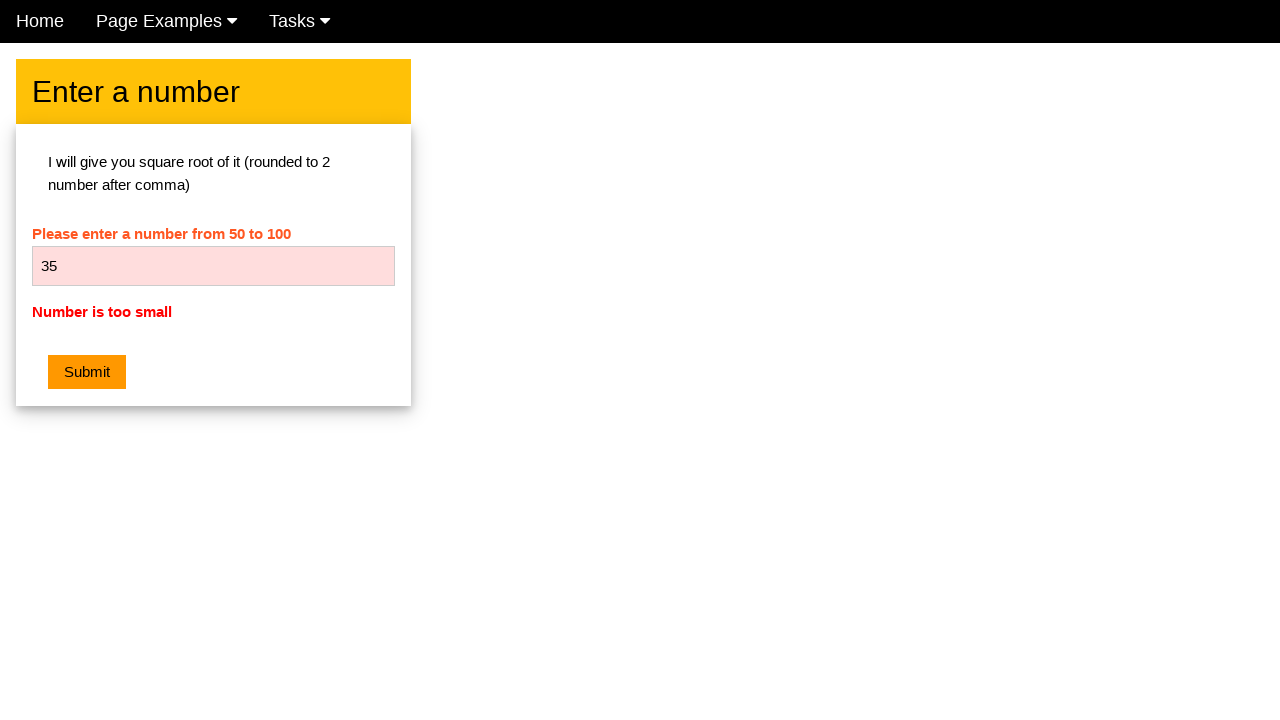

Retrieved error message text
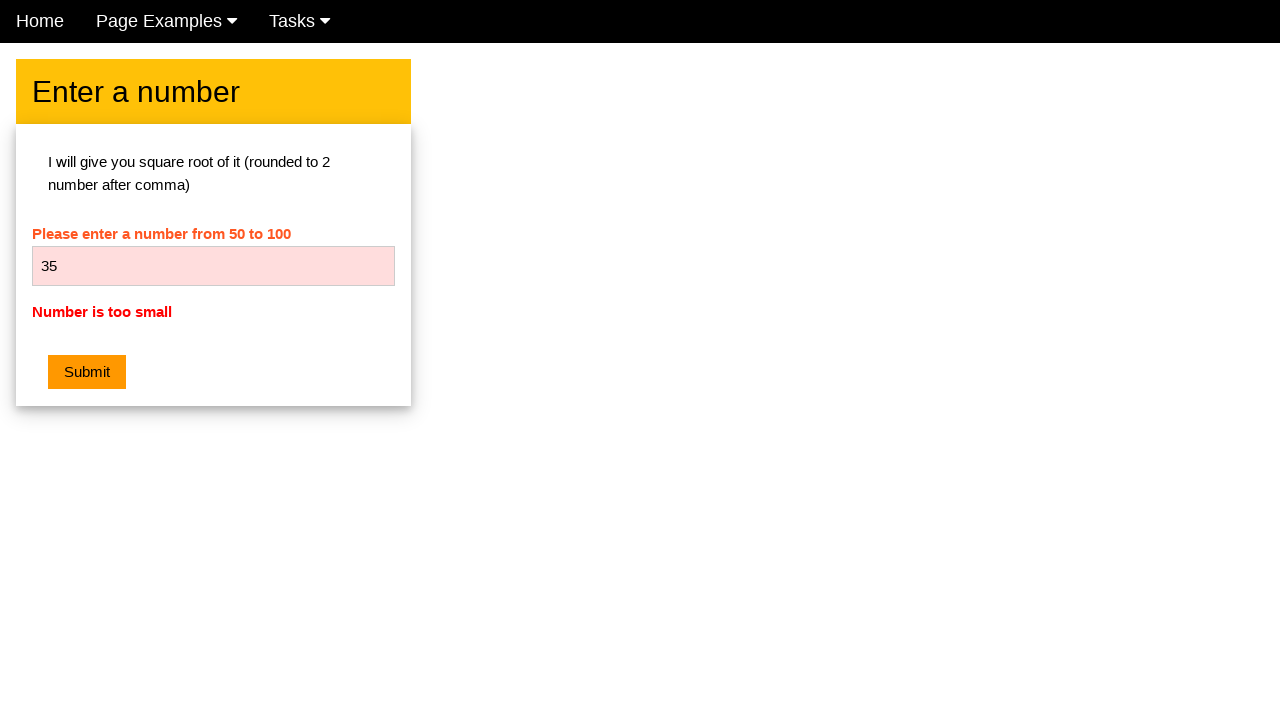

Verified that error message equals 'Number is too small'
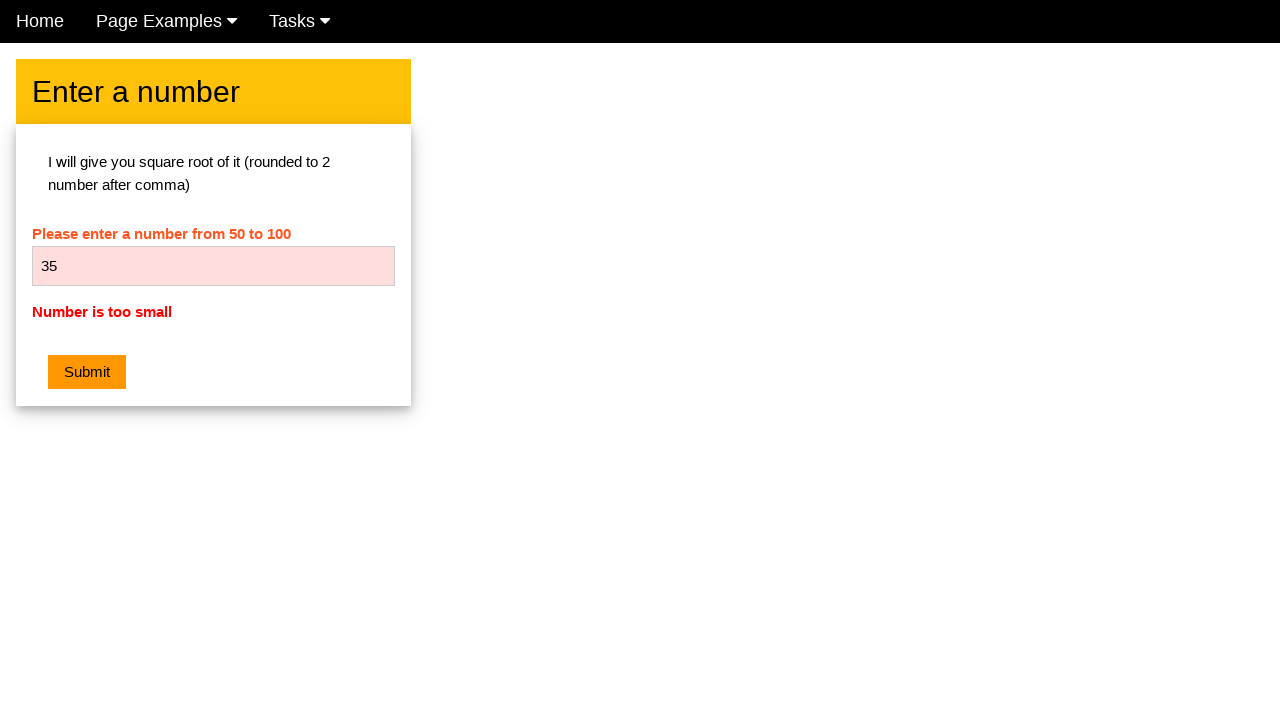

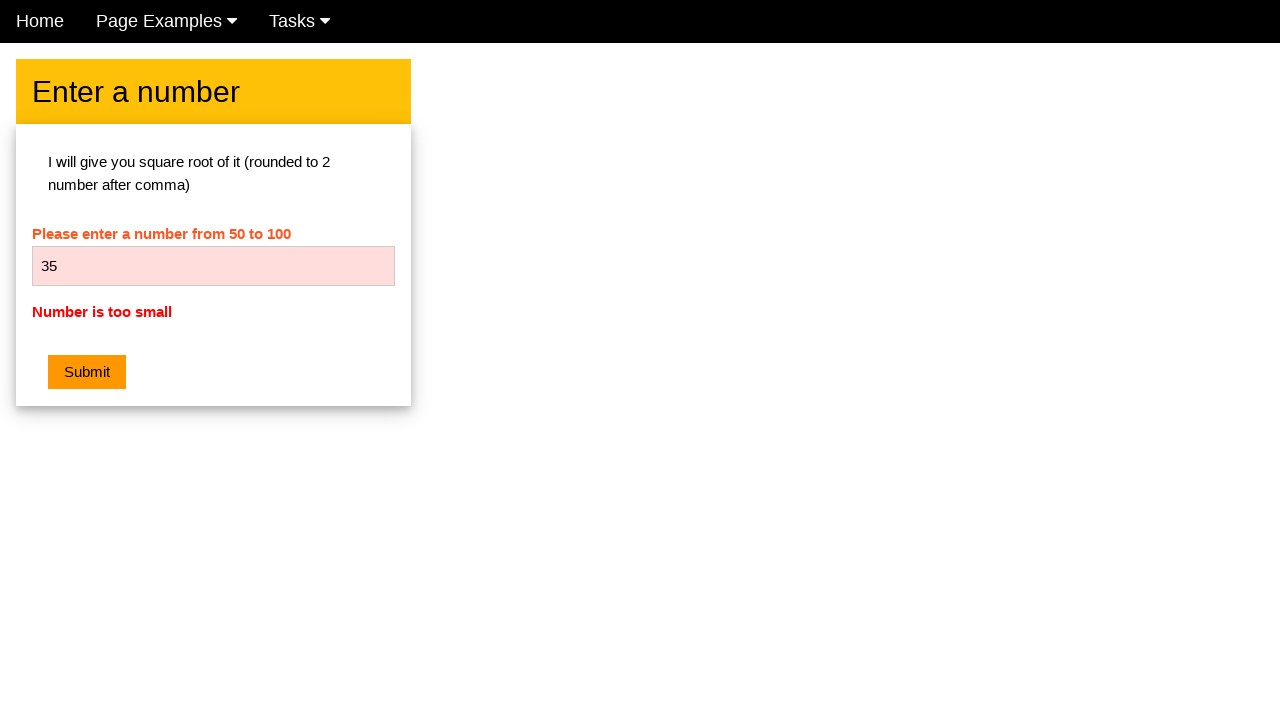